Tests a contact/message form by filling in personal details (name, email, phone, age, city, comments), clearing and updating the comments field, submitting the form, waiting for a success message, then navigating back.

Starting URL: https://digitalhouse-content.github.io/fake-store-dh/#formularios

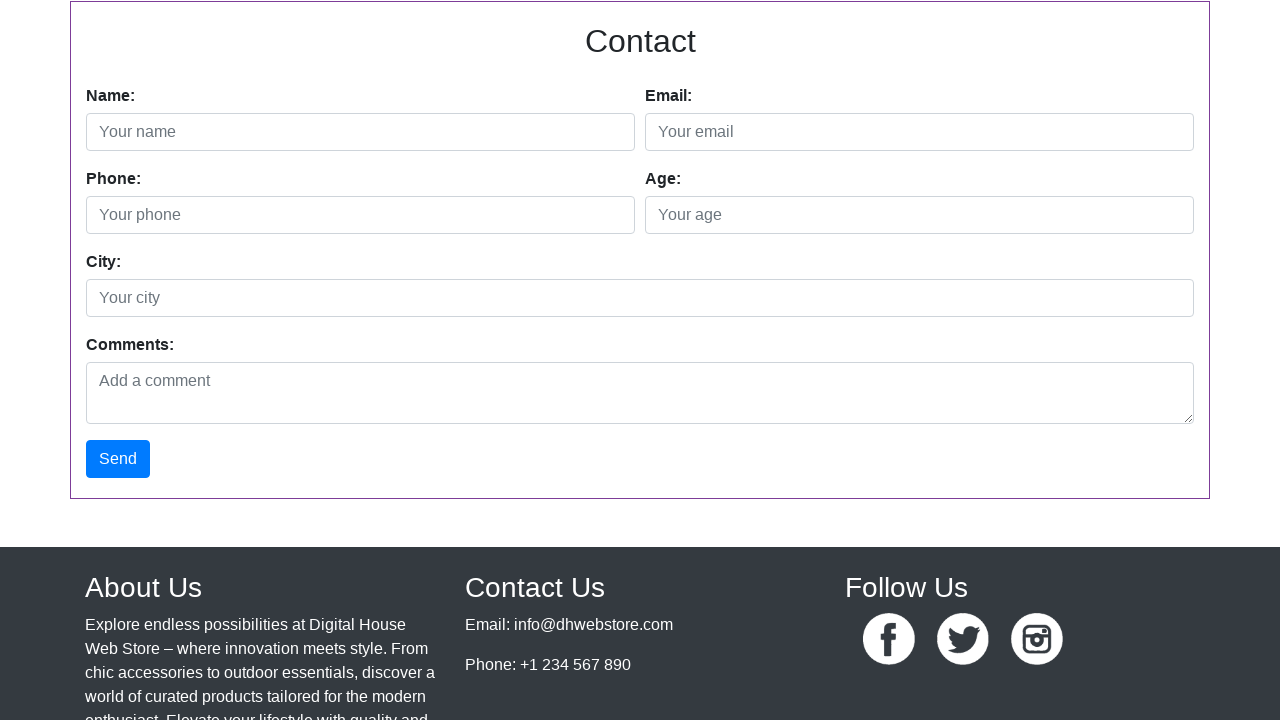

Filled name field with 'Juan Perez' on input#nombre
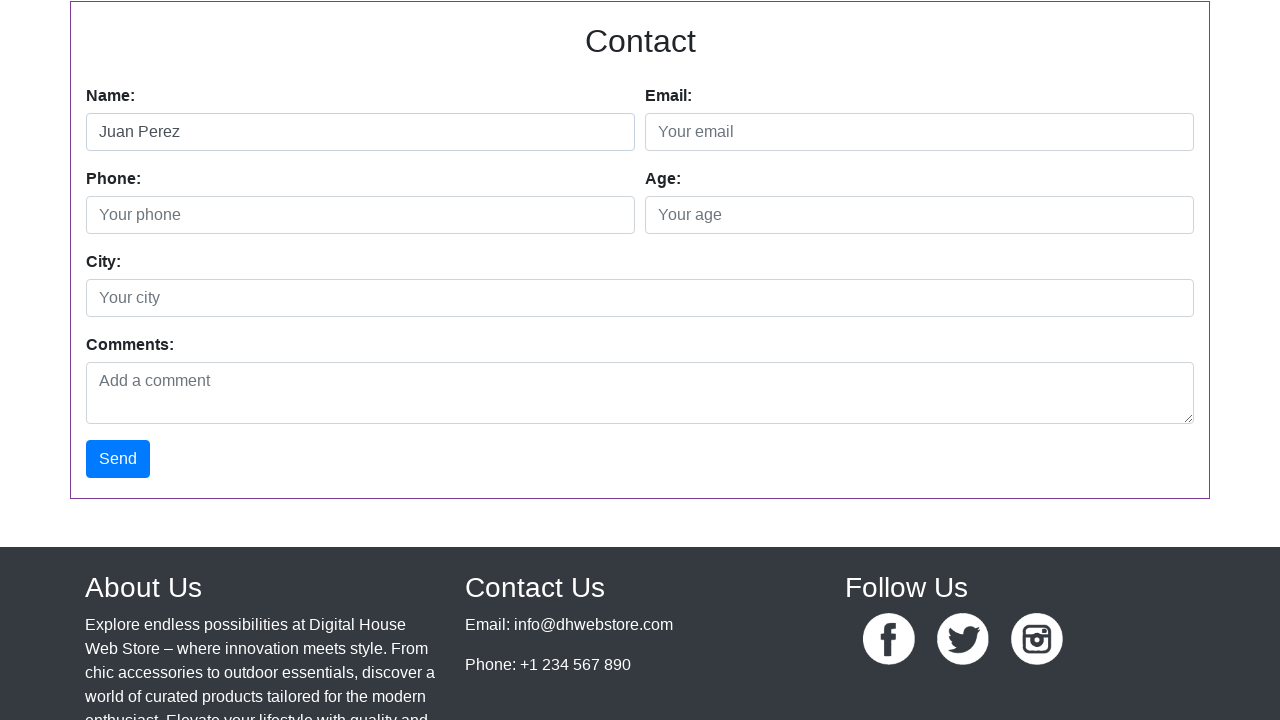

Filled email field with 'juanperez10@email.com' on input#email
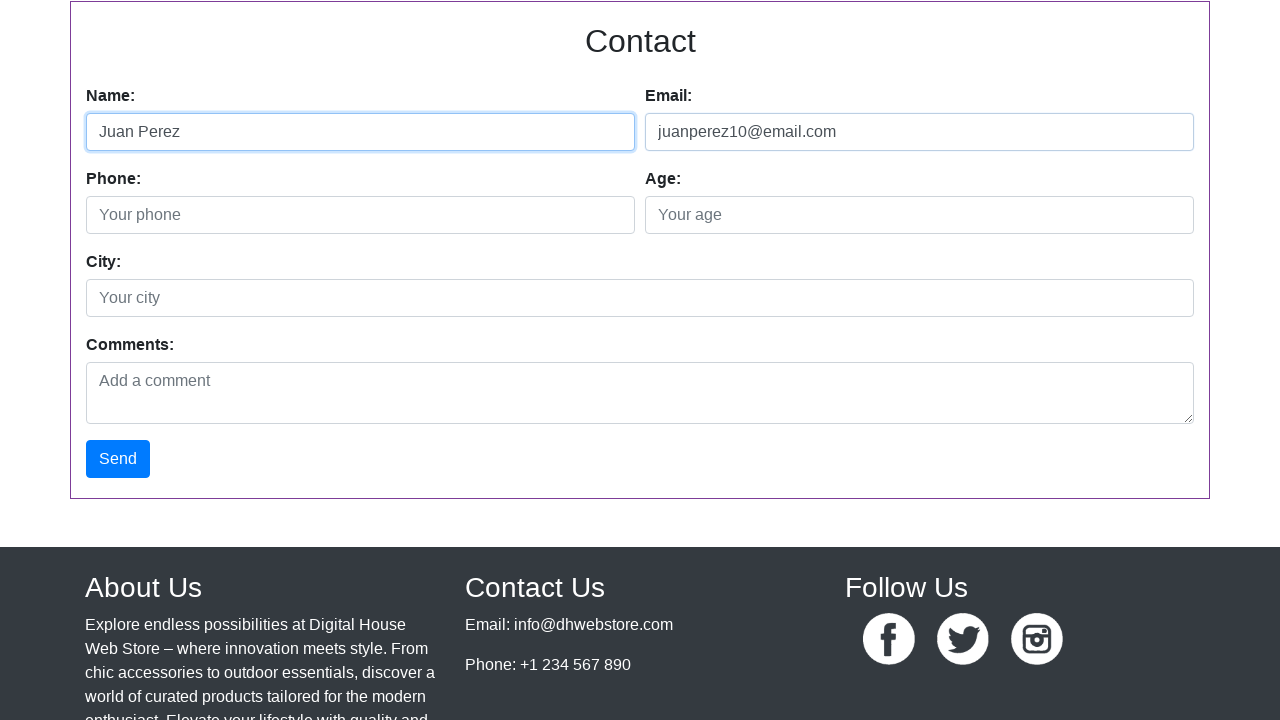

Filled phone field with '1167583030' on input#telefono
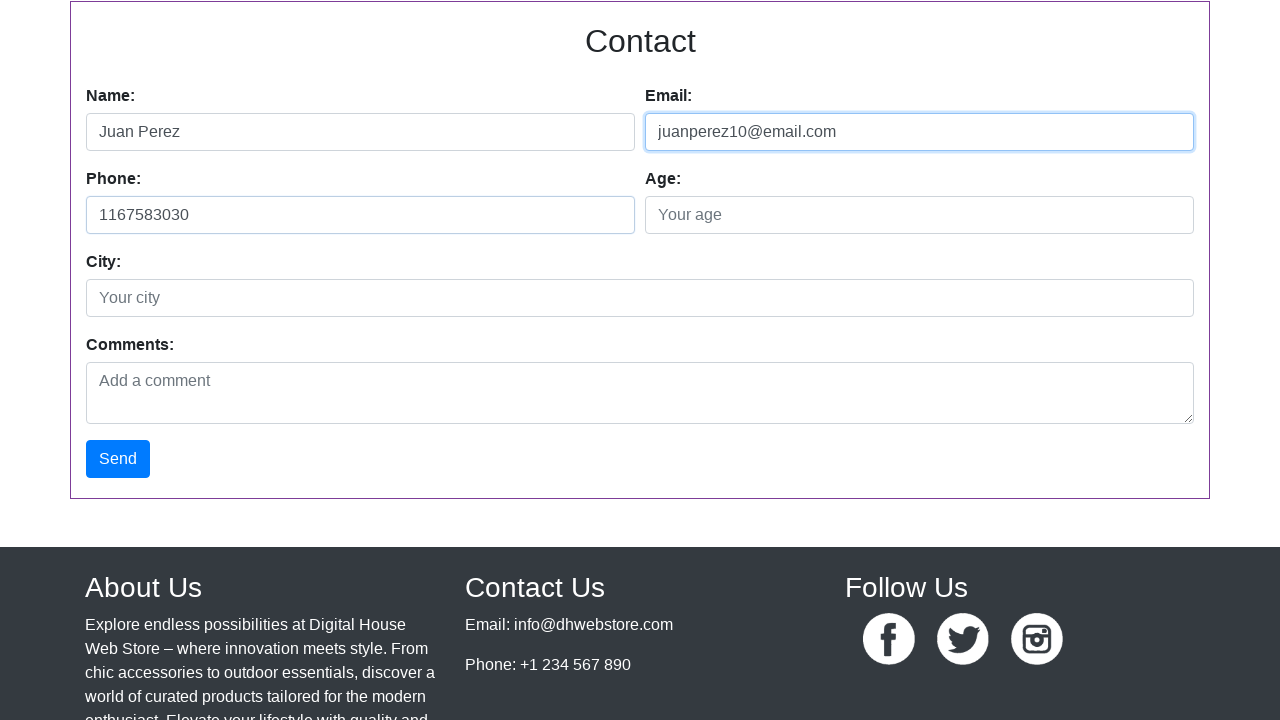

Filled age field with '21' on input#edad
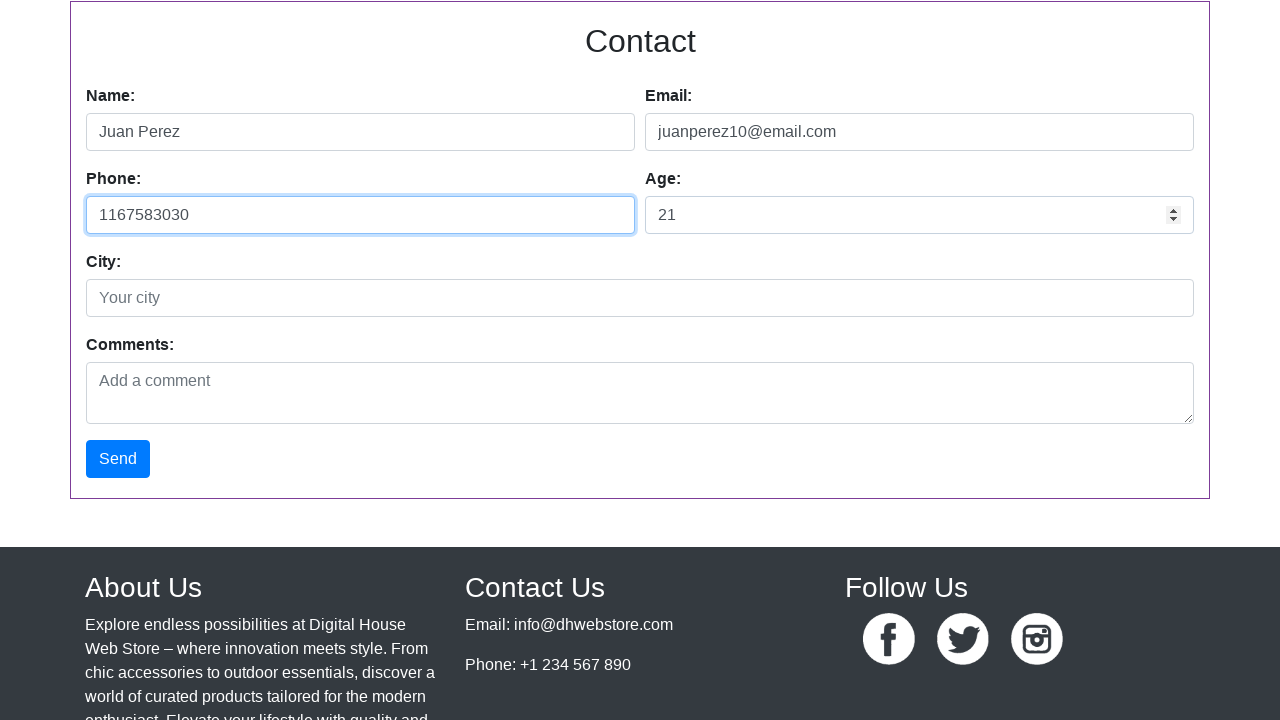

Filled city field with 'Buenos Aires' on input#ciudad
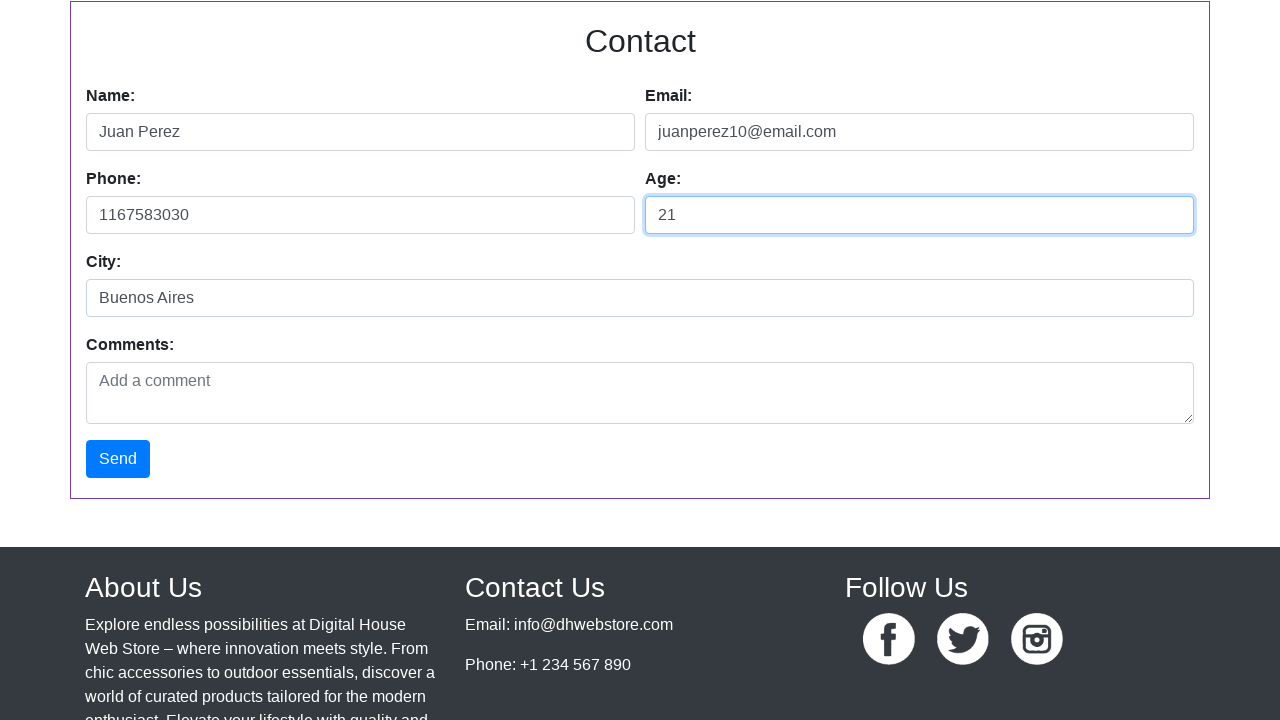

Filled comments field with initial test comment on textarea#comentarios
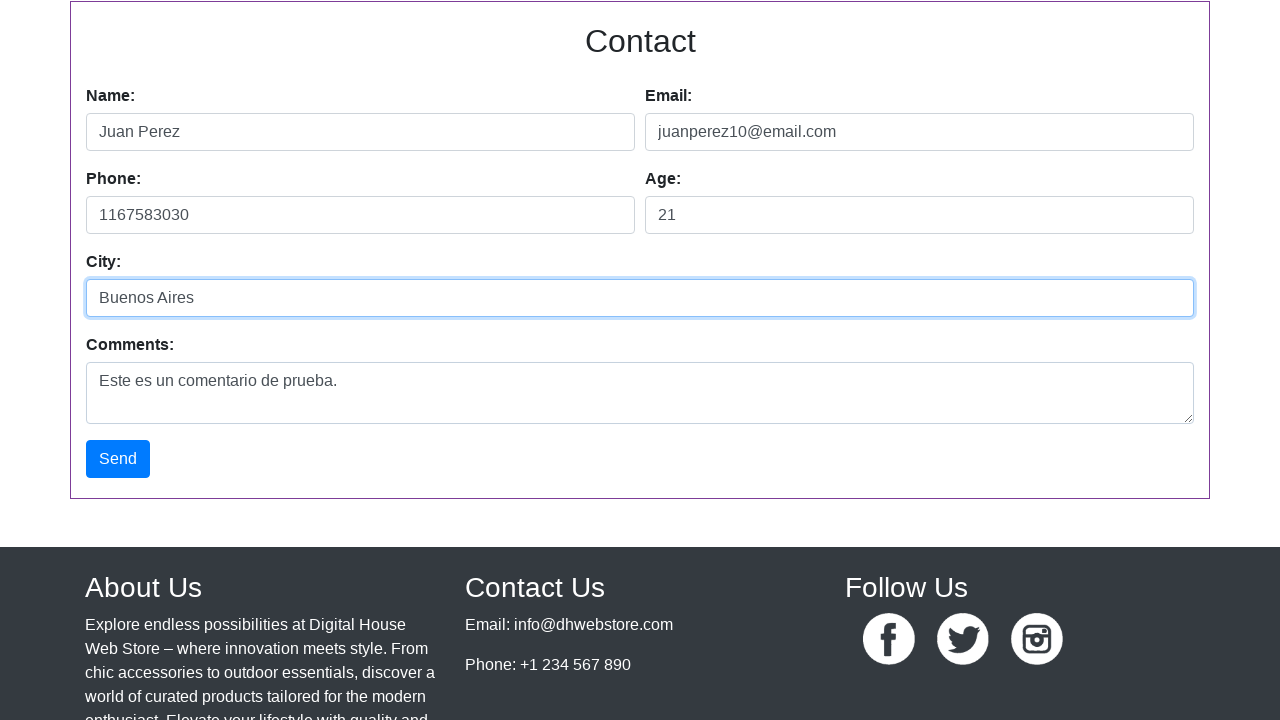

Cleared comments field on textarea#comentarios
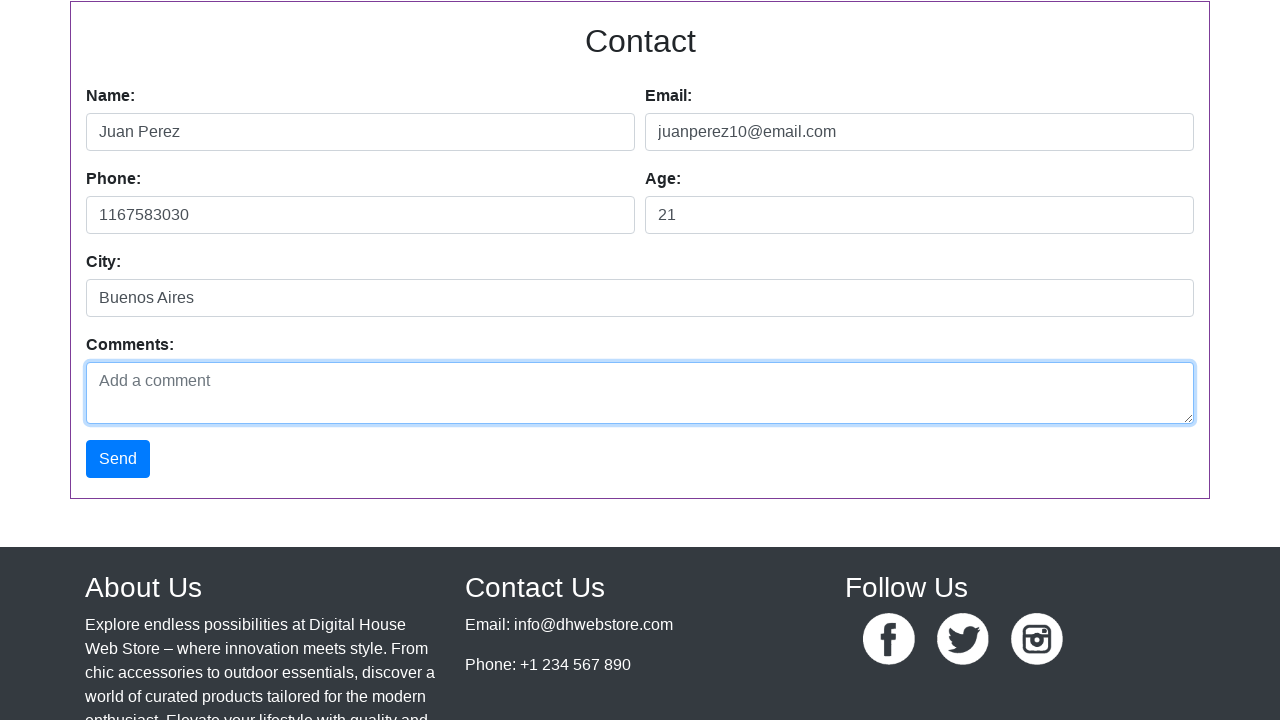

Filled comments field with updated comment 'Comentario actualizado.' on textarea#comentarios
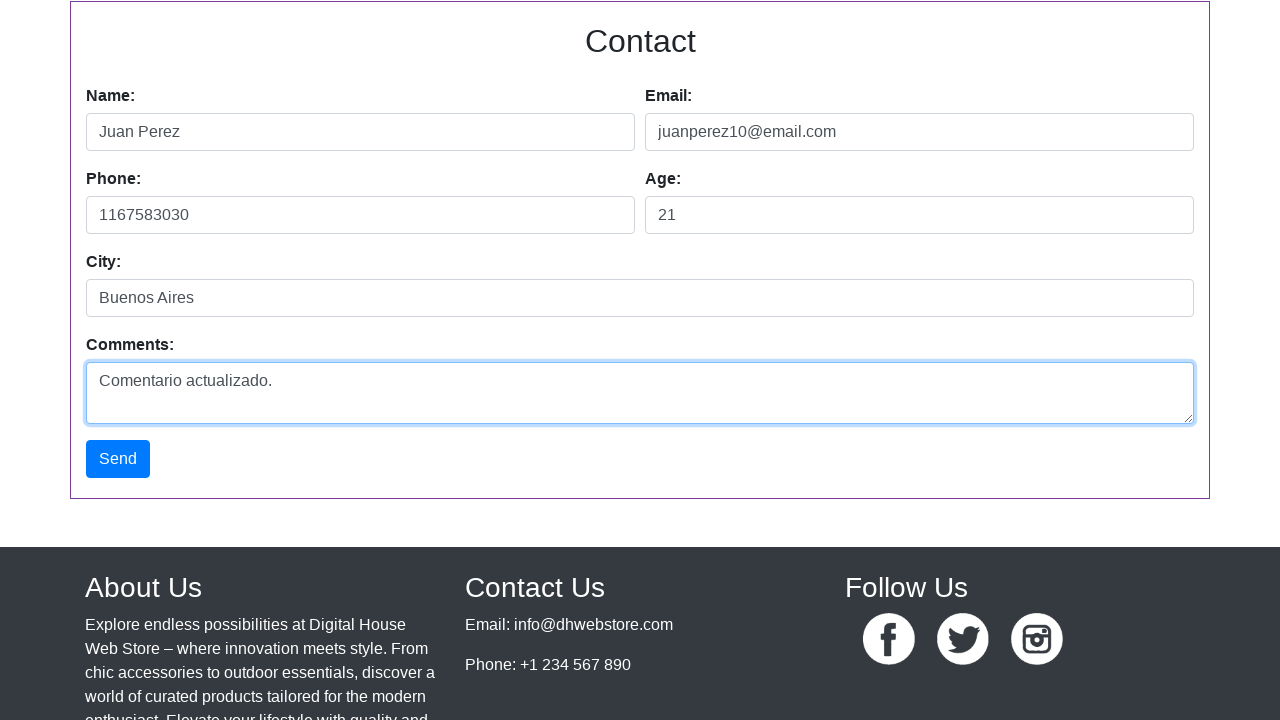

Clicked Send button to submit form at (118, 459) on button:text('Send')
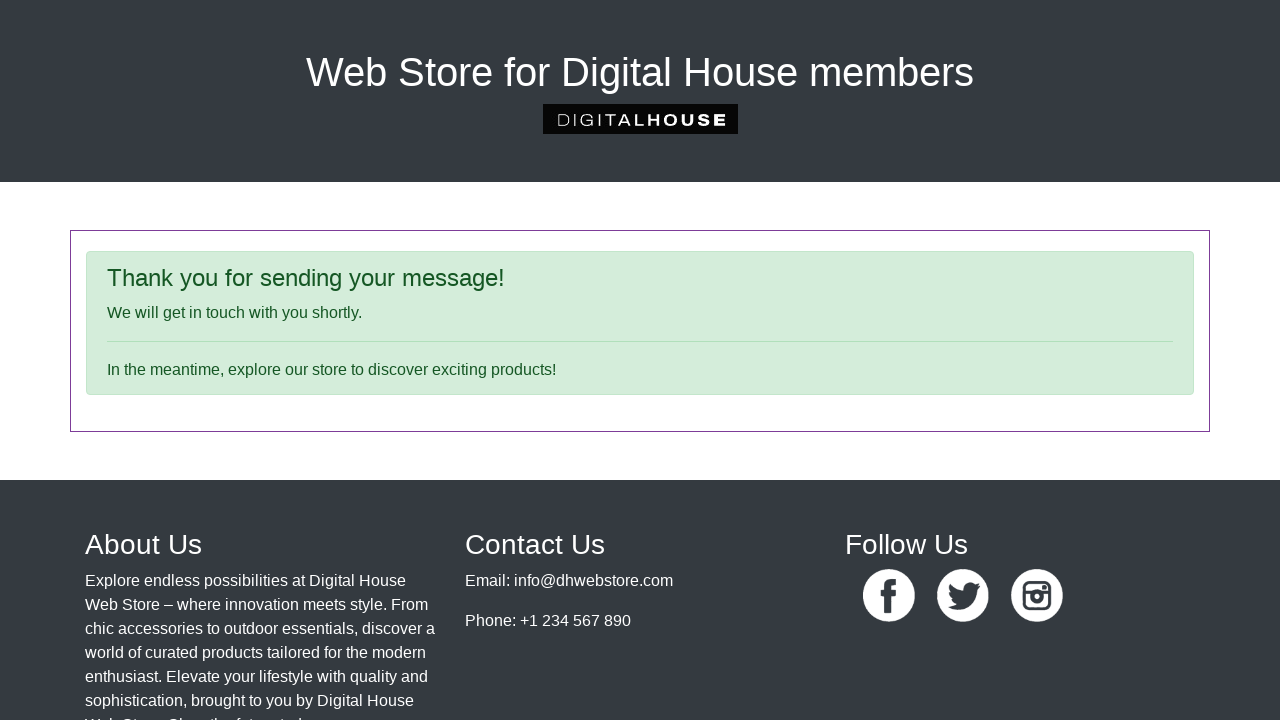

Success message 'Thank you for sending your message!' appeared
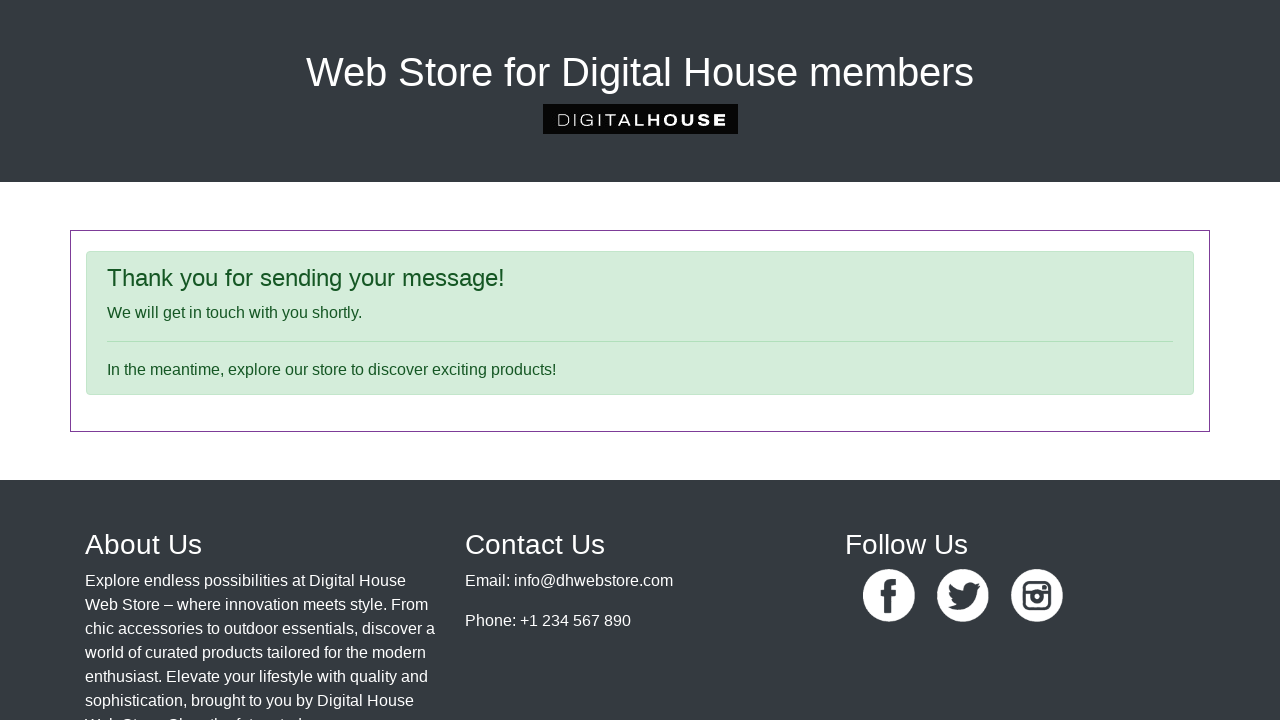

Navigated back to previous page
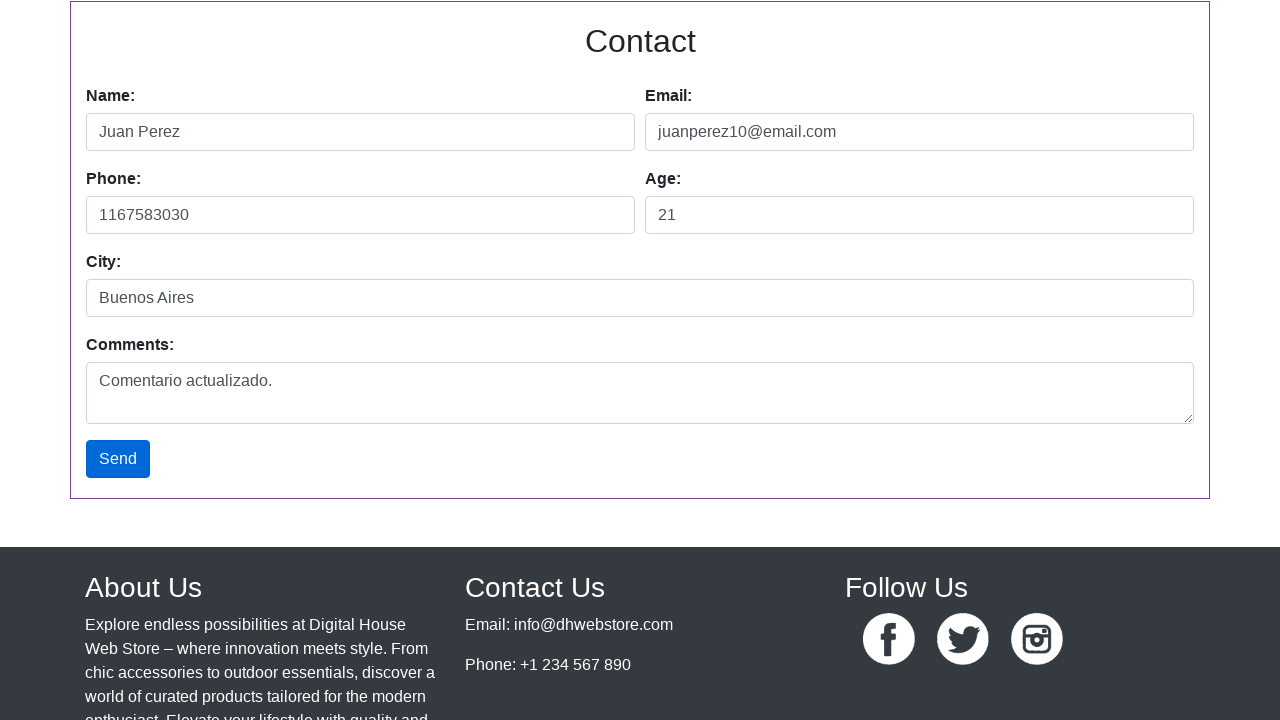

Send button is visible and ready on the form page
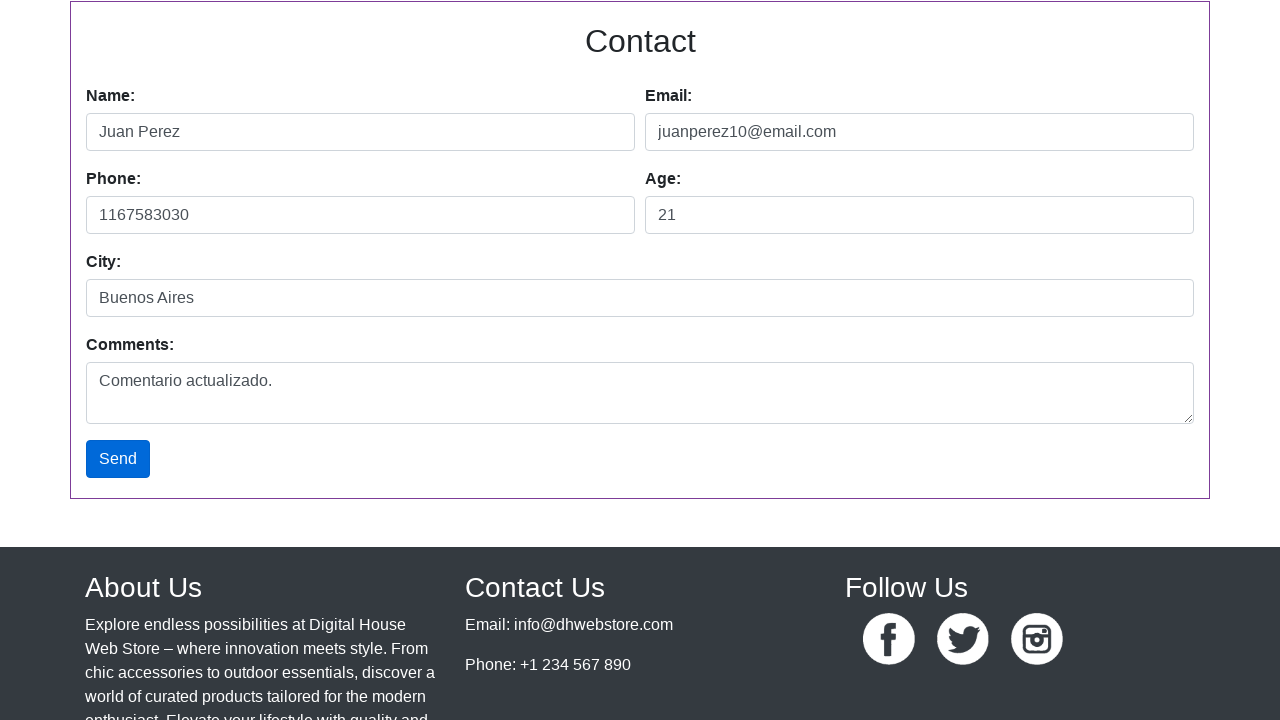

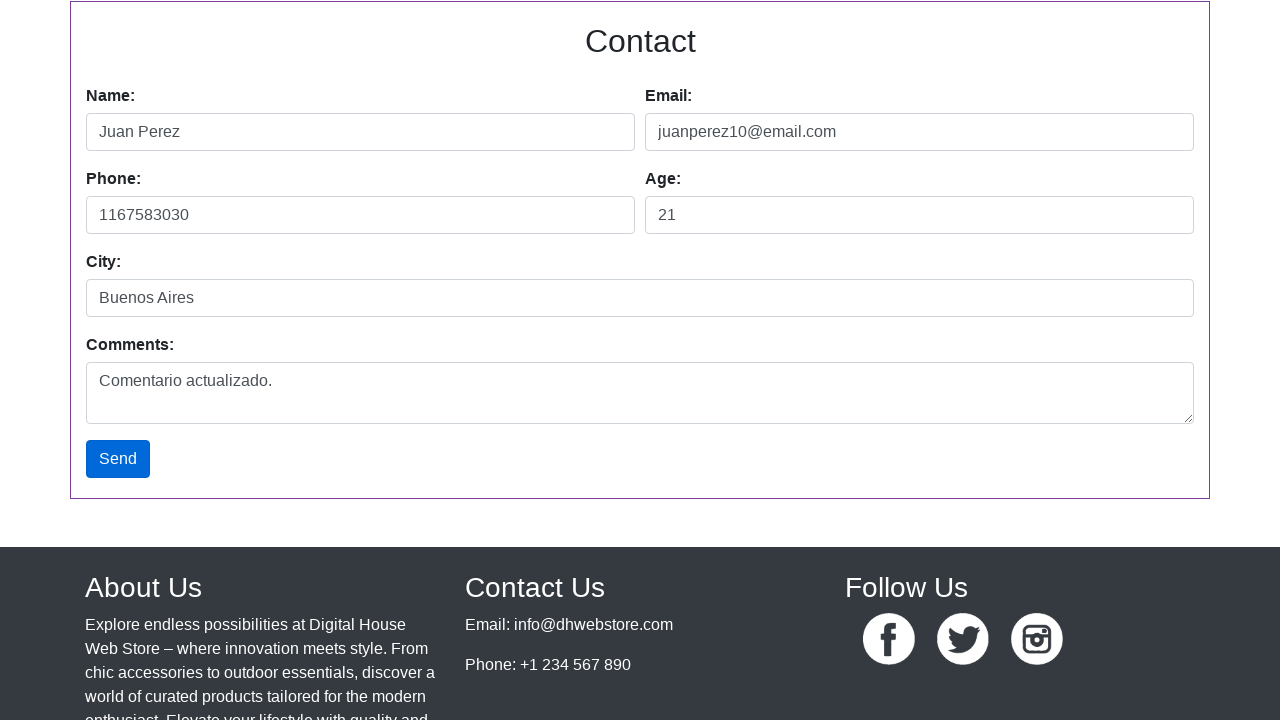